Tests checkbox interaction on an HTML tutorial page by finding all checkboxes and clicking each one to verify they can be selected.

Starting URL: http://www.tizag.com/htmlT/htmlcheckboxes.php

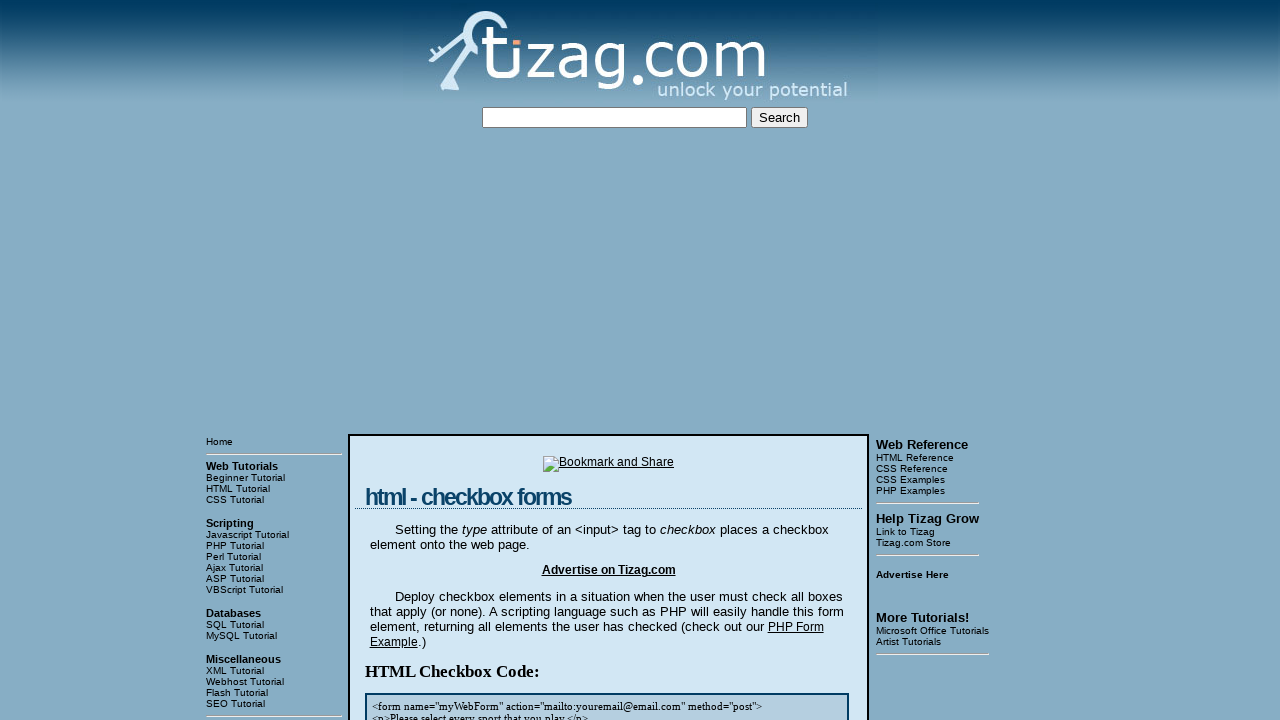

Verified page loaded at correct URL: http://www.tizag.com/htmlT/htmlcheckboxes.php
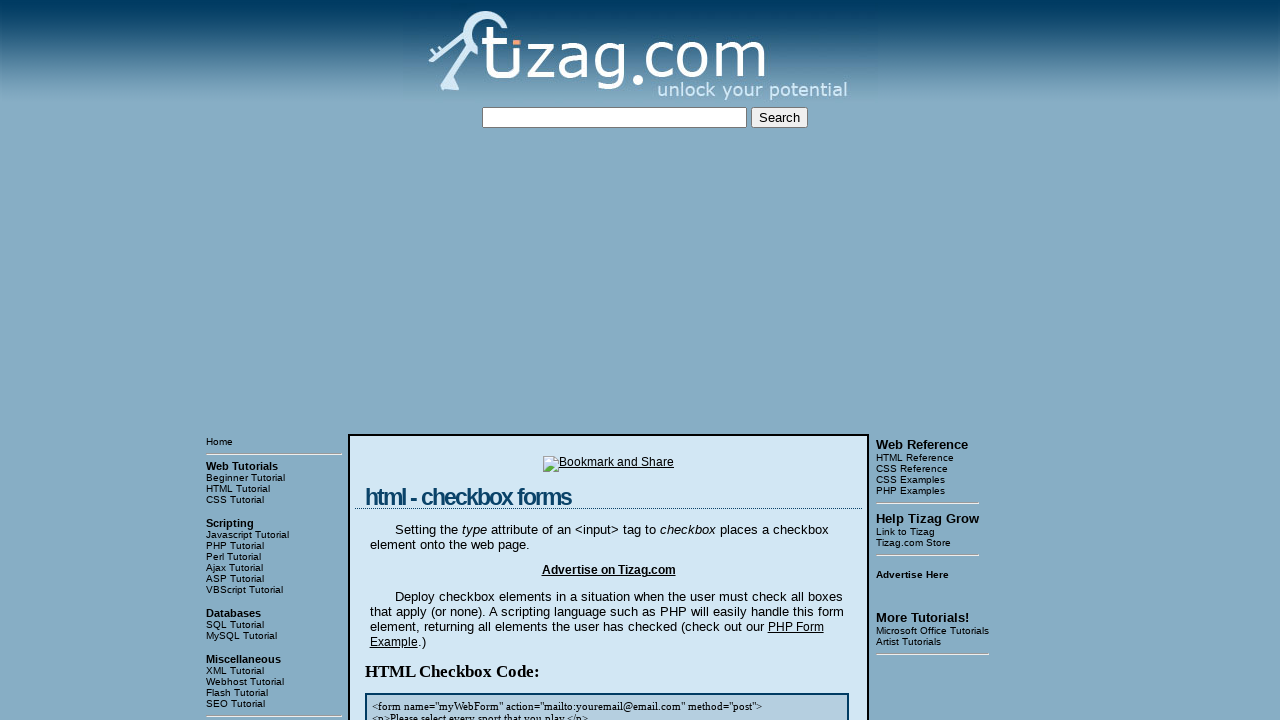

Retrieved tutorial text from the page
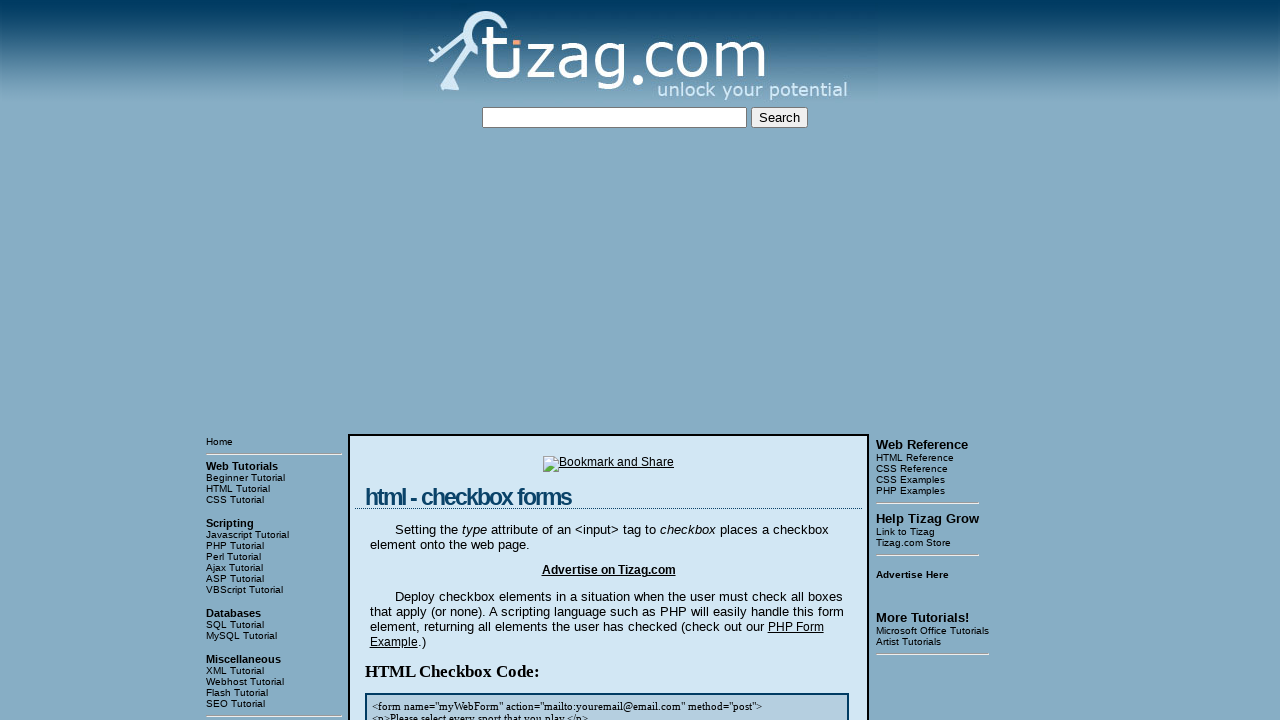

Located all checkbox elements on the page
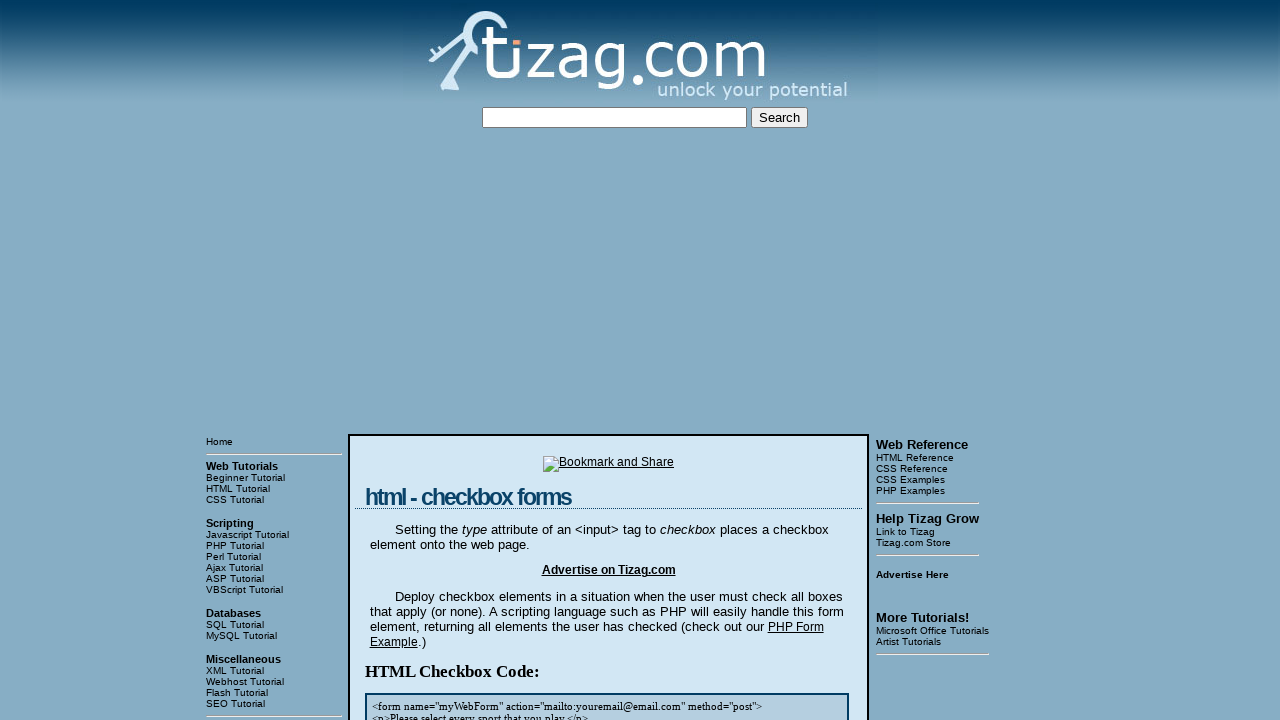

Found 8 checkboxes on the page
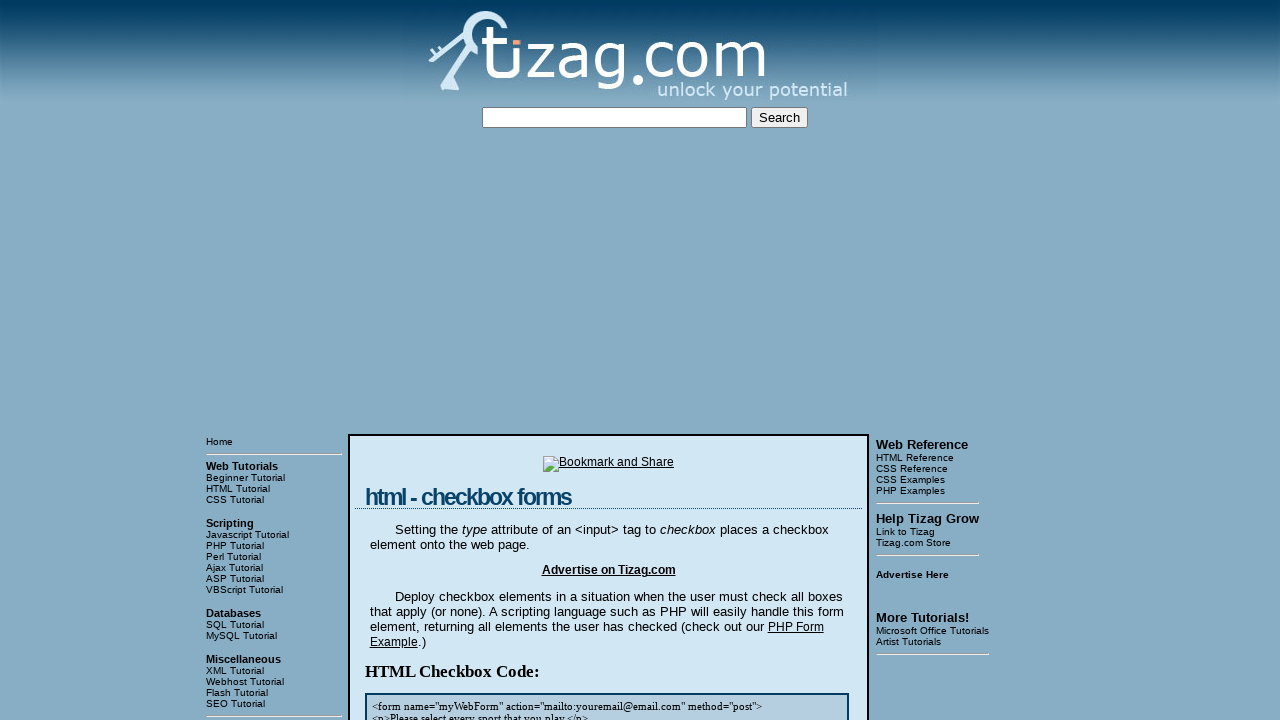

Clicked checkbox 1 of 8 at (422, 360) on input[type='checkbox'] >> nth=0
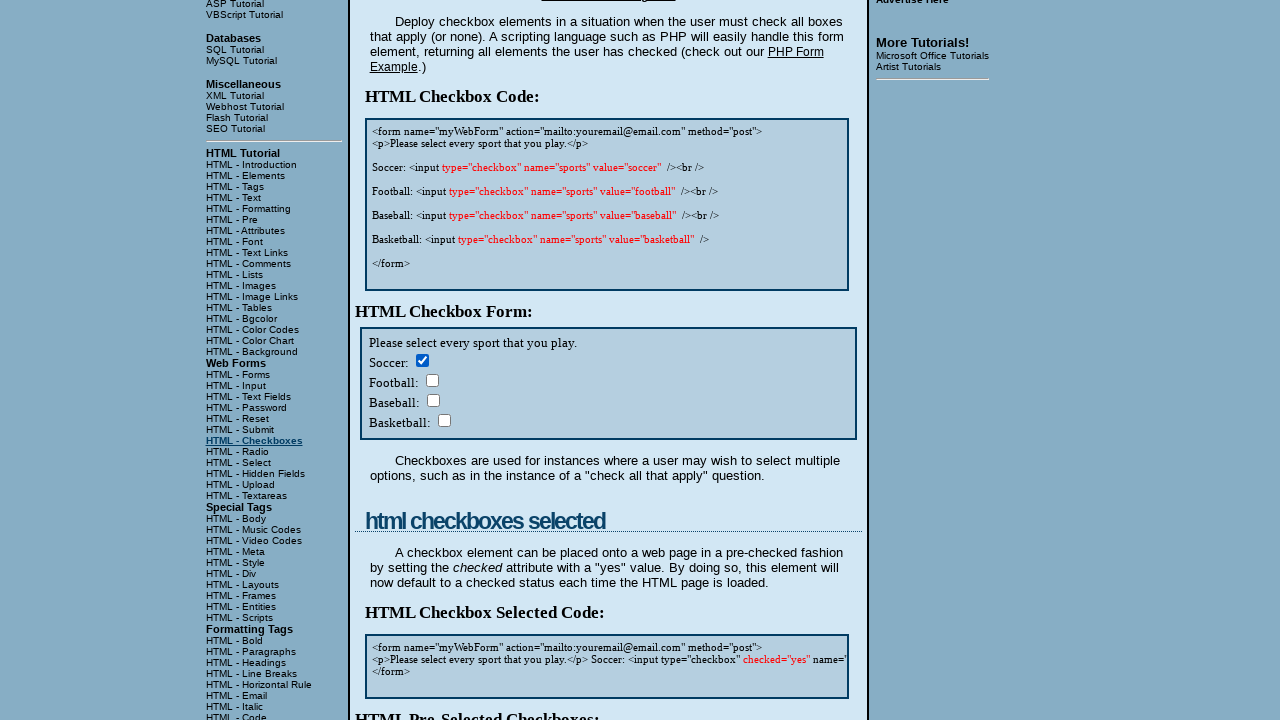

Clicked checkbox 2 of 8 at (432, 380) on input[type='checkbox'] >> nth=1
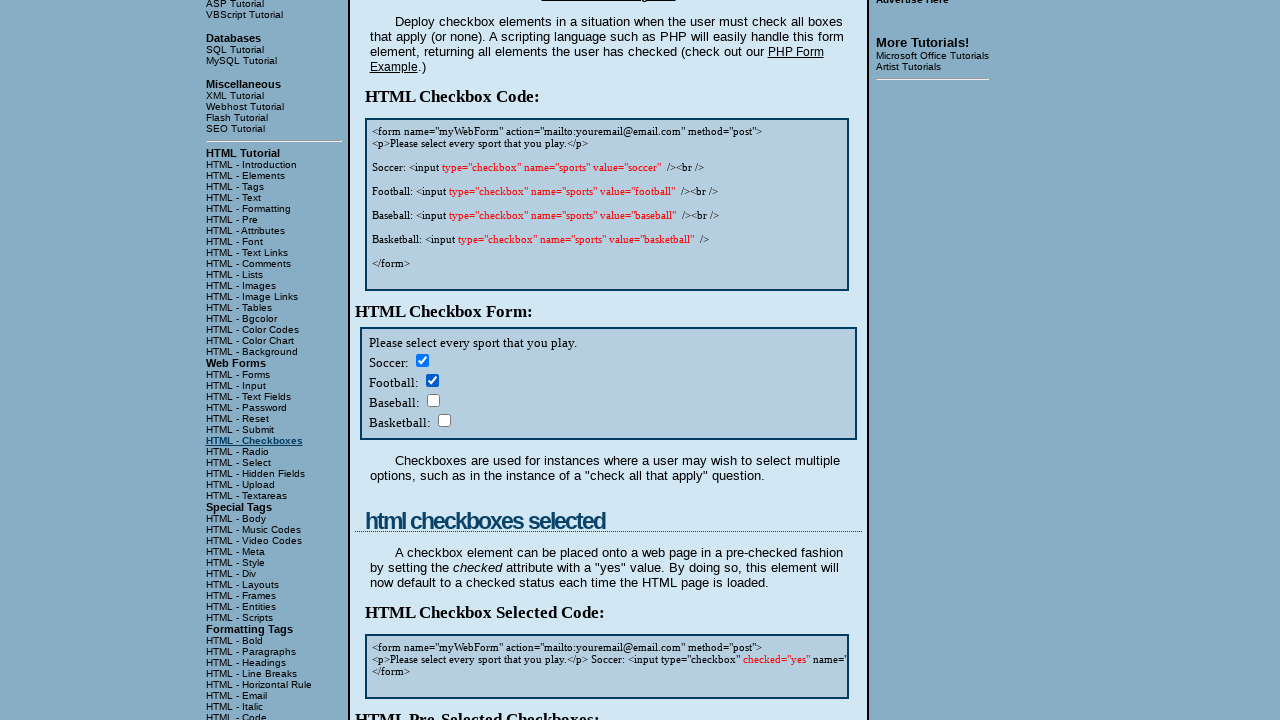

Clicked checkbox 3 of 8 at (433, 400) on input[type='checkbox'] >> nth=2
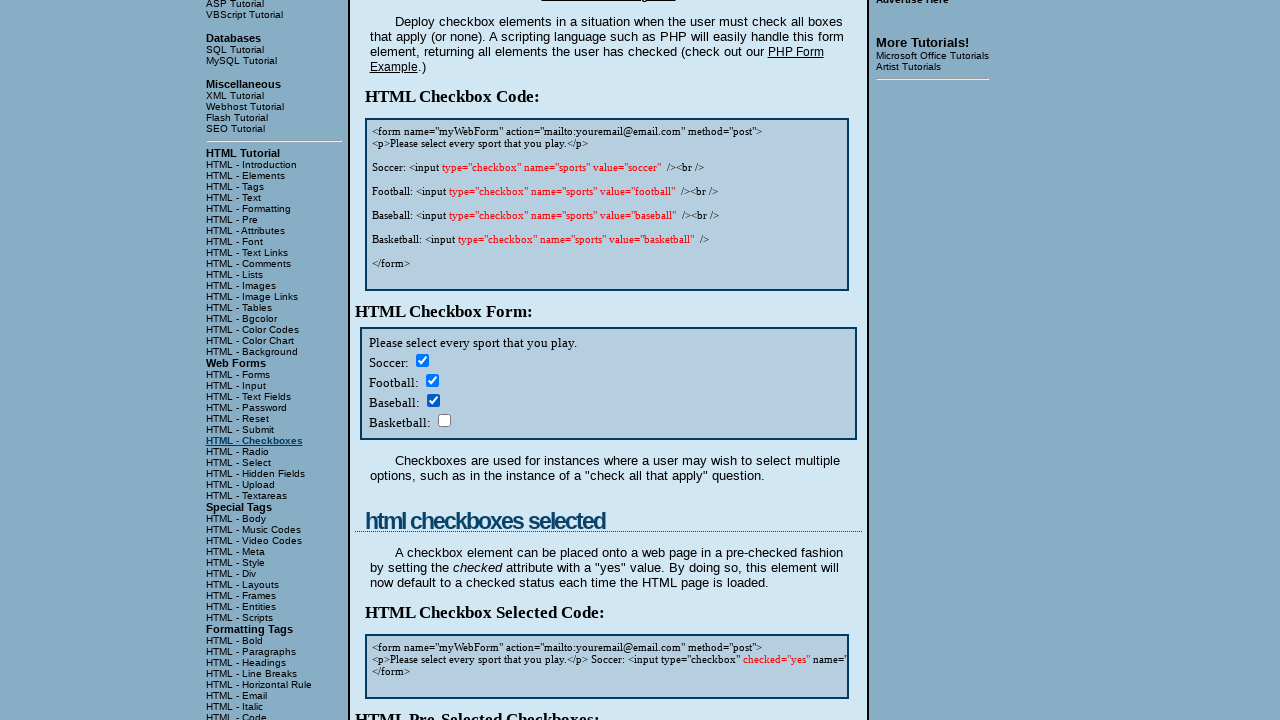

Clicked checkbox 4 of 8 at (444, 420) on input[type='checkbox'] >> nth=3
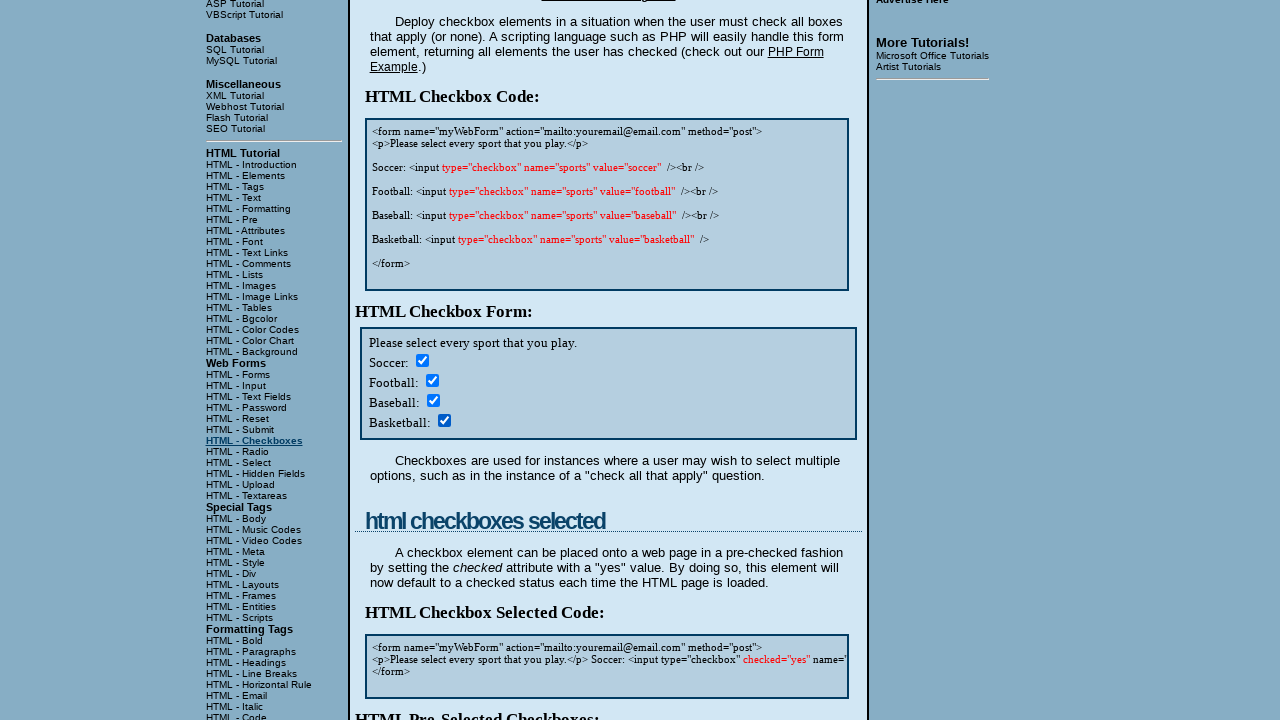

Clicked checkbox 5 of 8 at (422, 360) on input[type='checkbox'] >> nth=4
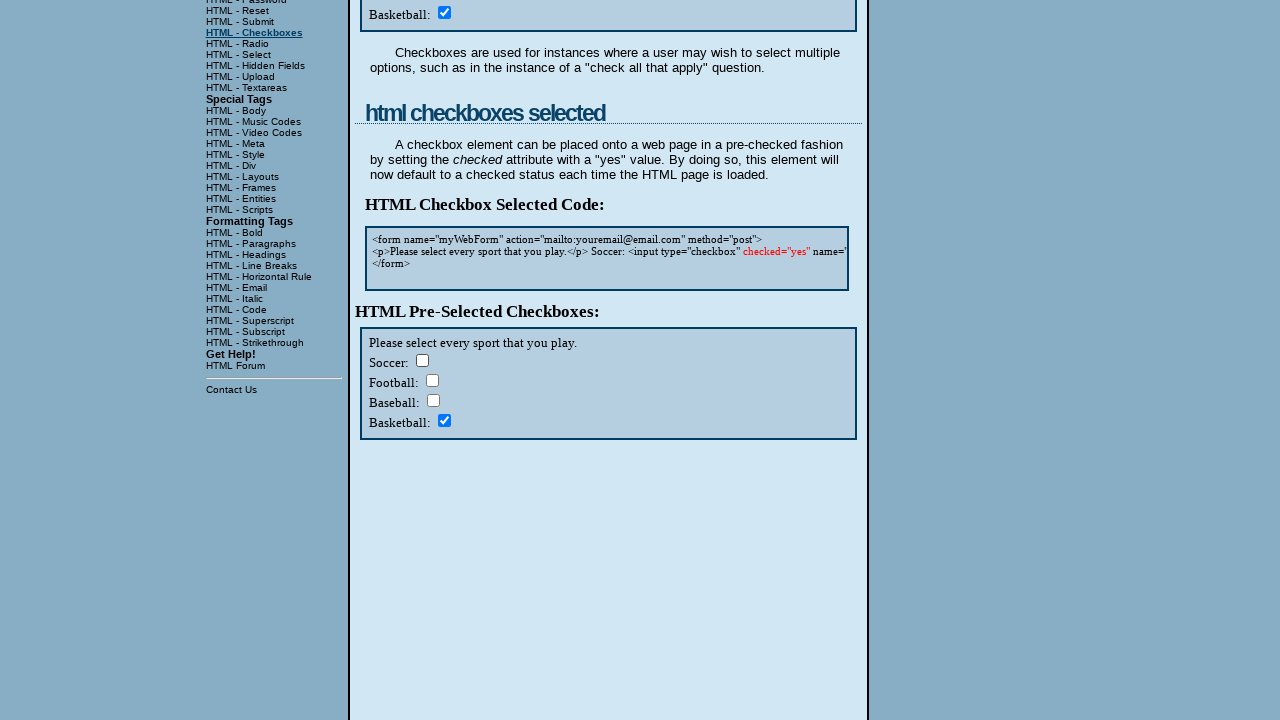

Clicked checkbox 6 of 8 at (432, 380) on input[type='checkbox'] >> nth=5
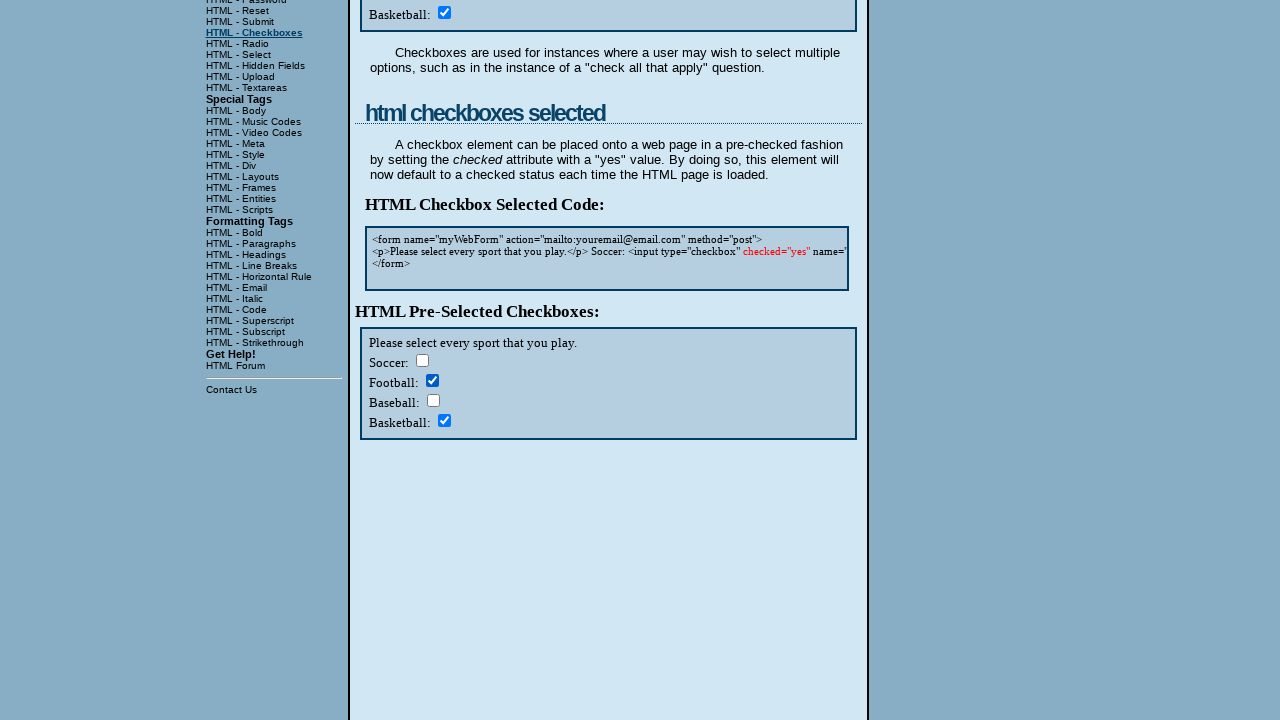

Clicked checkbox 7 of 8 at (433, 400) on input[type='checkbox'] >> nth=6
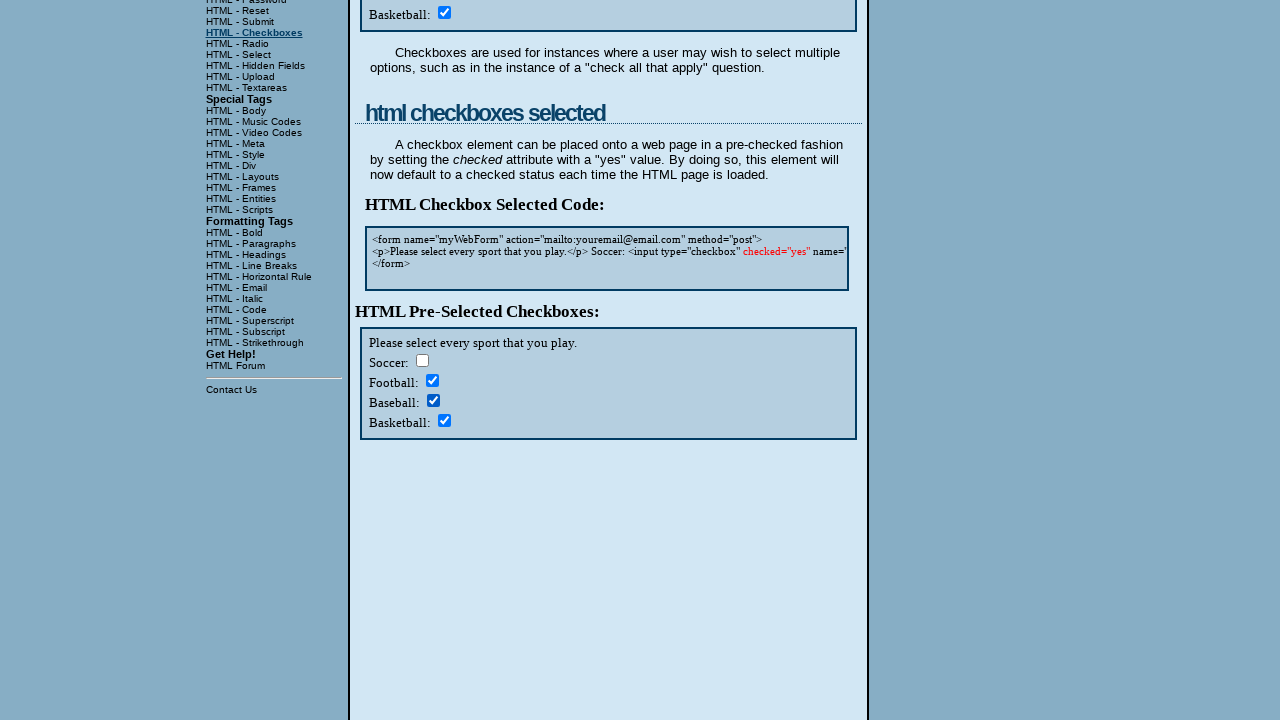

Clicked checkbox 8 of 8 at (444, 420) on input[type='checkbox'] >> nth=7
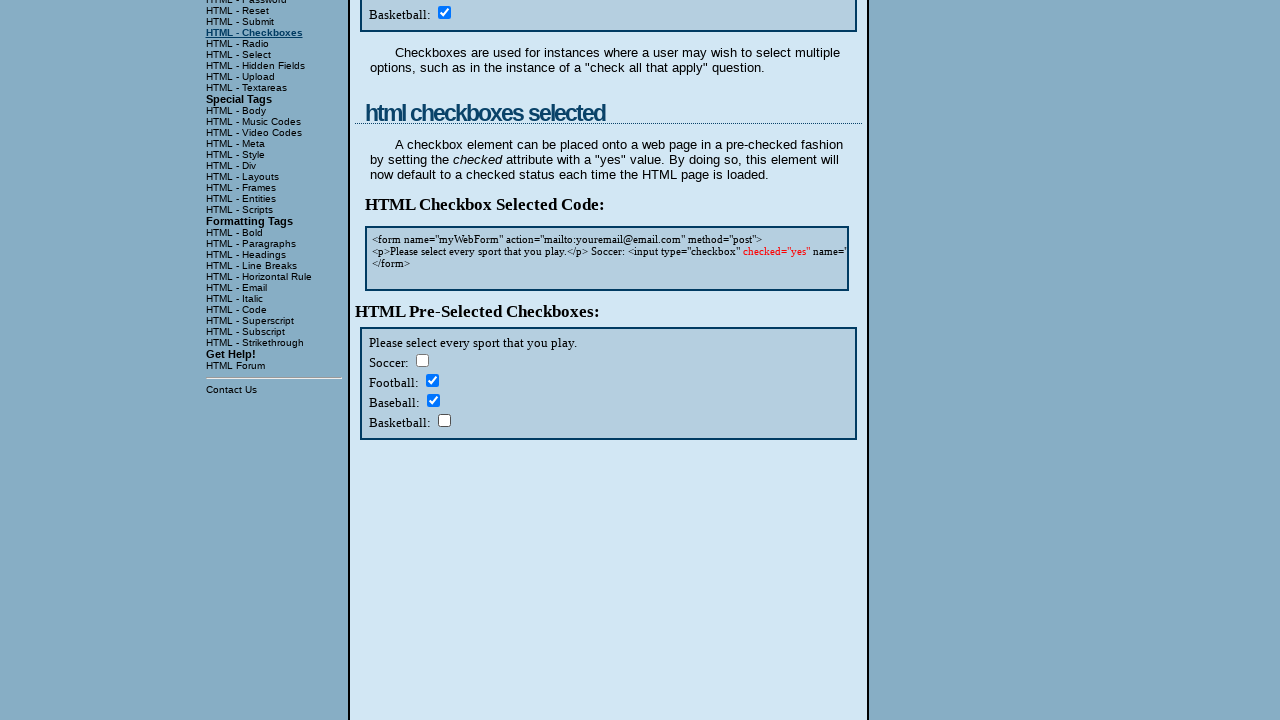

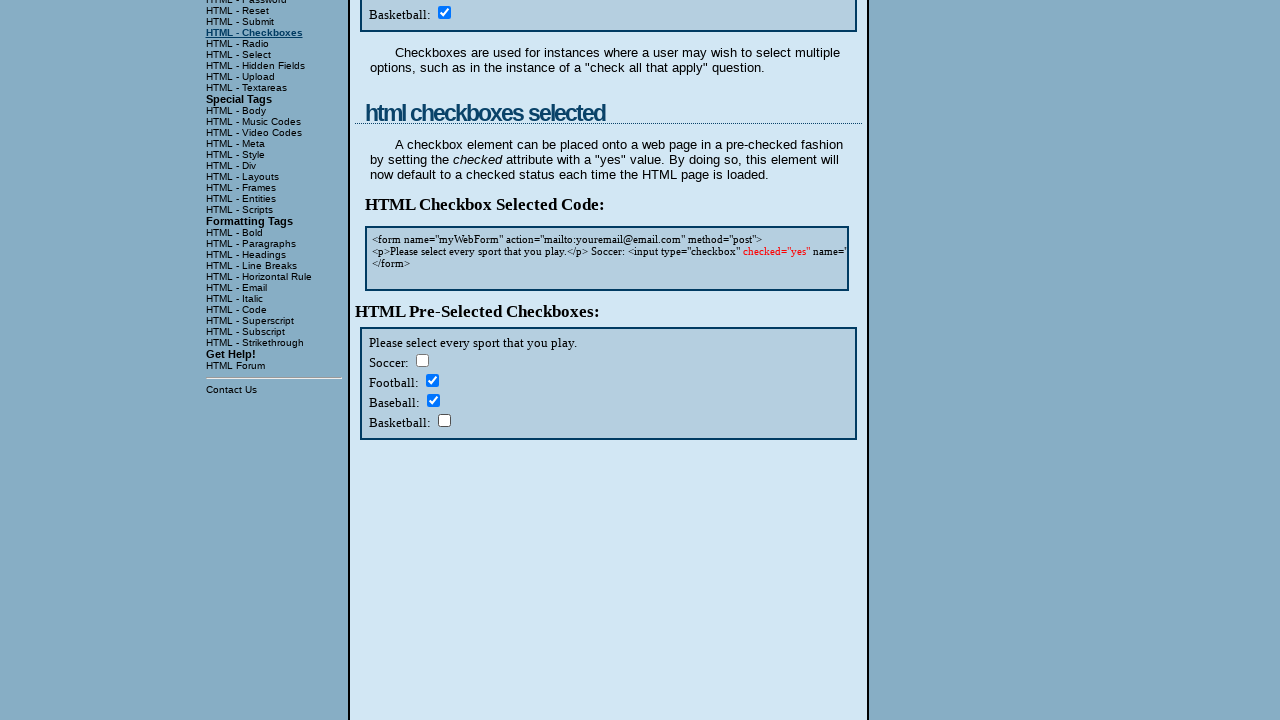